Tests page load behavior by navigating to the UI Testing Playground, clicking on the "Load Delay" link, and then clicking a primary button on the resulting page.

Starting URL: http://uitestingplayground.com/

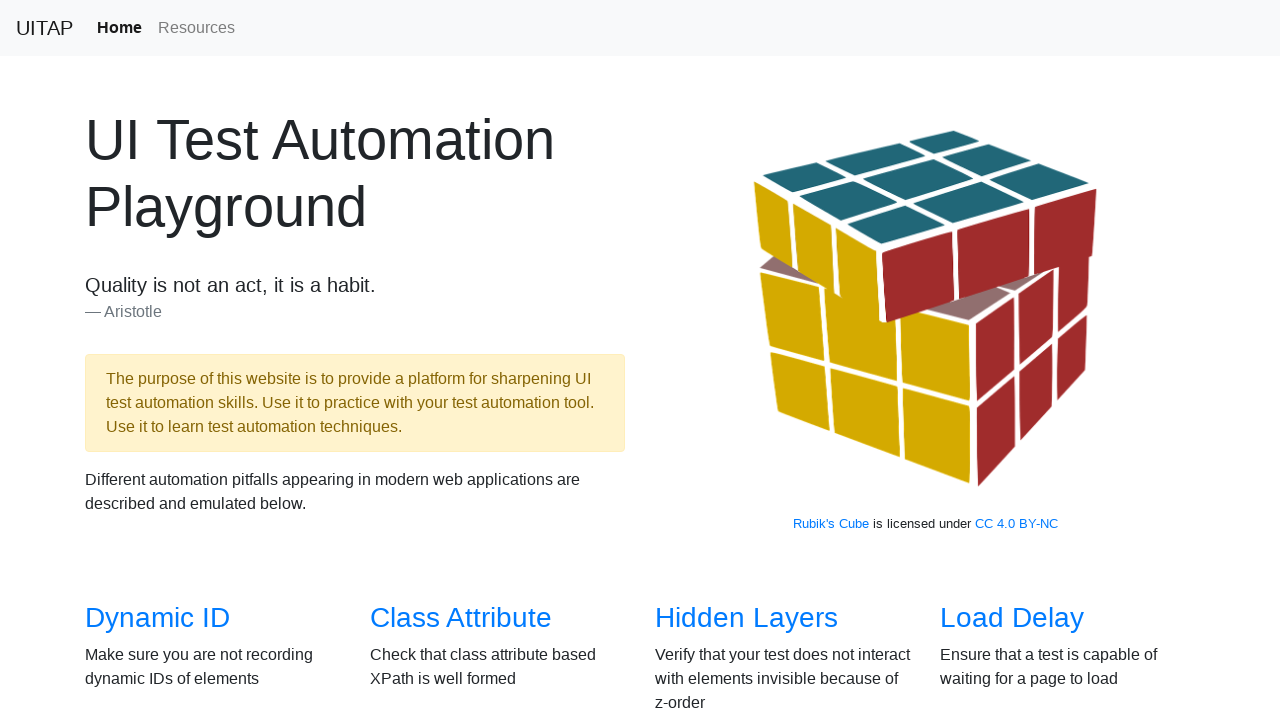

Navigated to UI Testing Playground home page
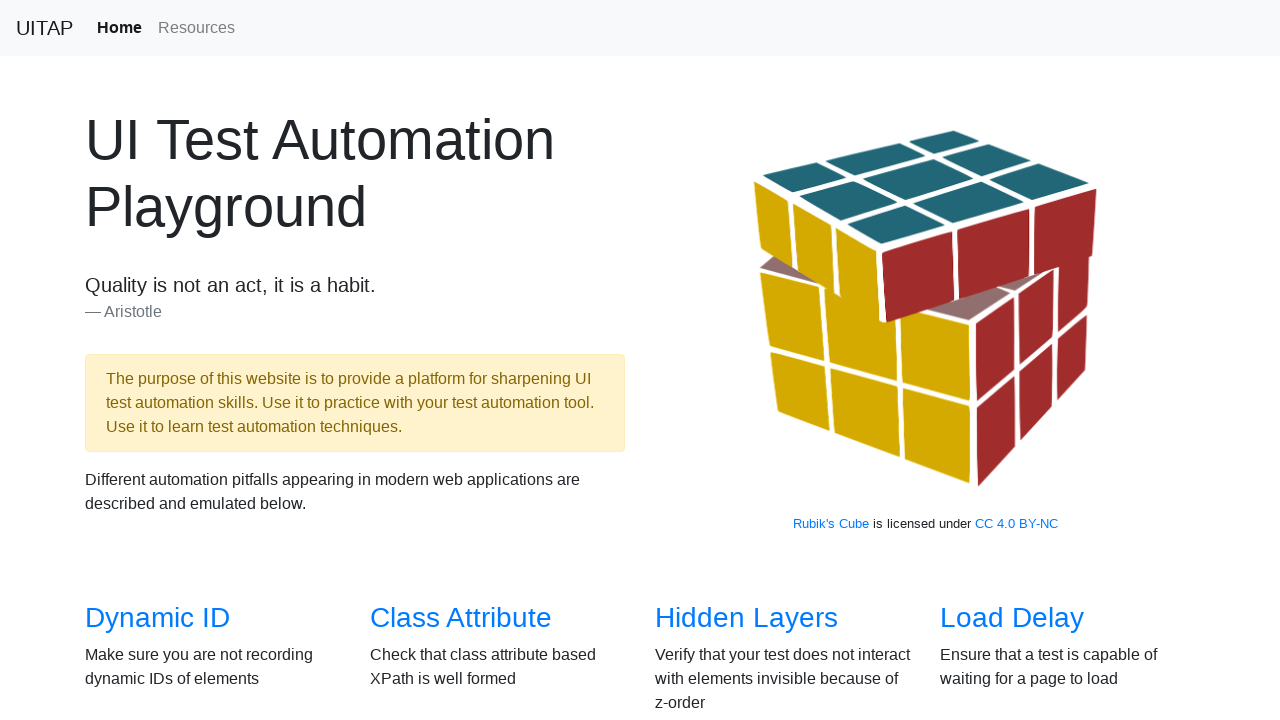

Clicked on the 'Load Delay' link at (1012, 618) on text=Load Delay
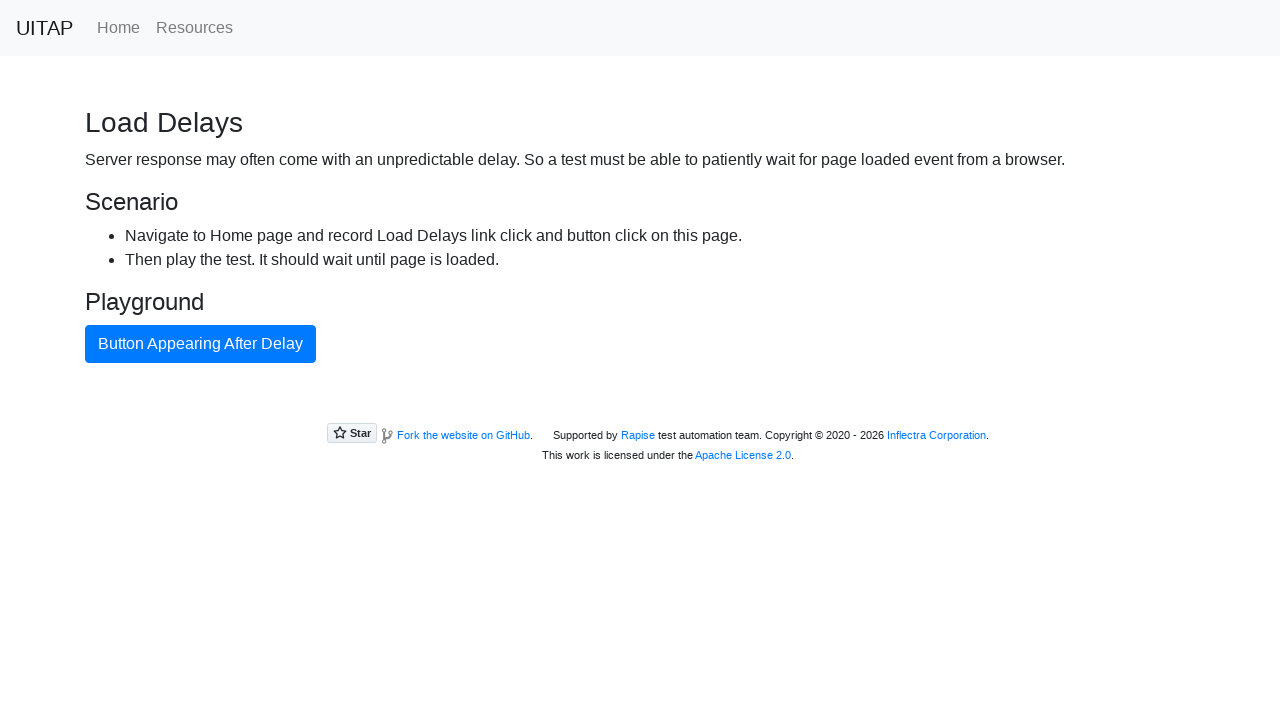

Clicked the primary button on the Load Delay page at (200, 344) on button.btn.btn-primary
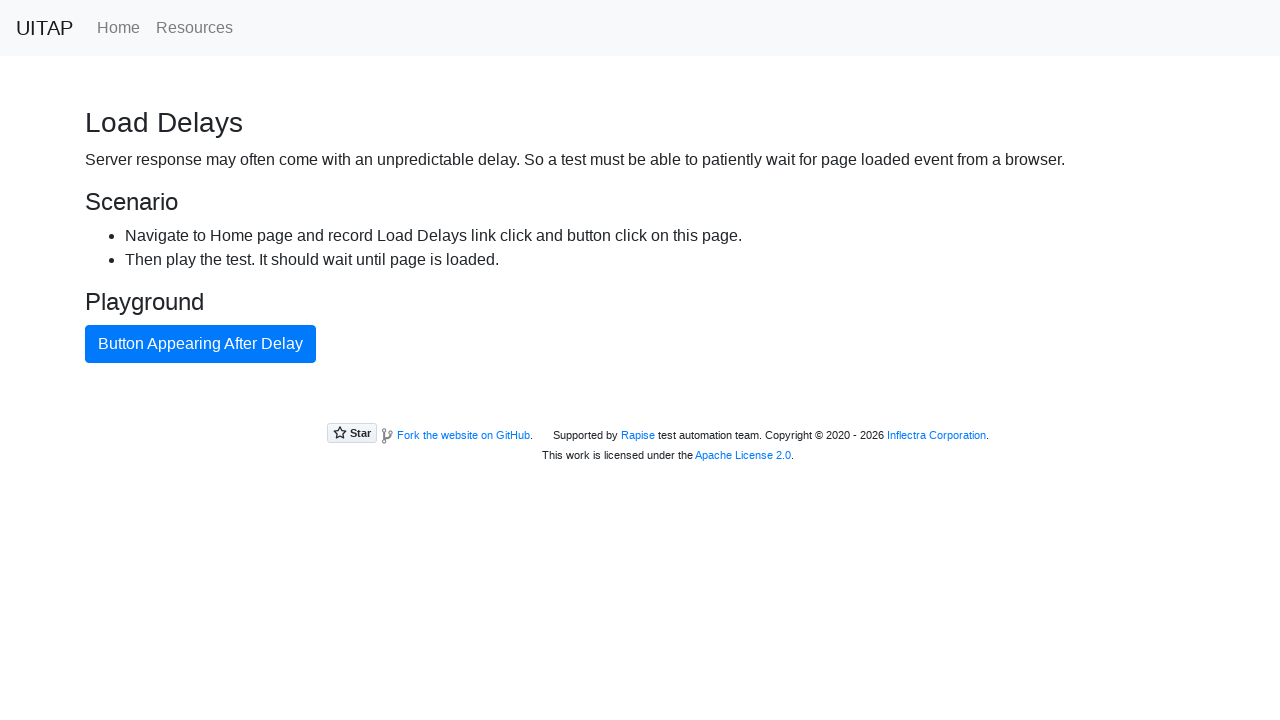

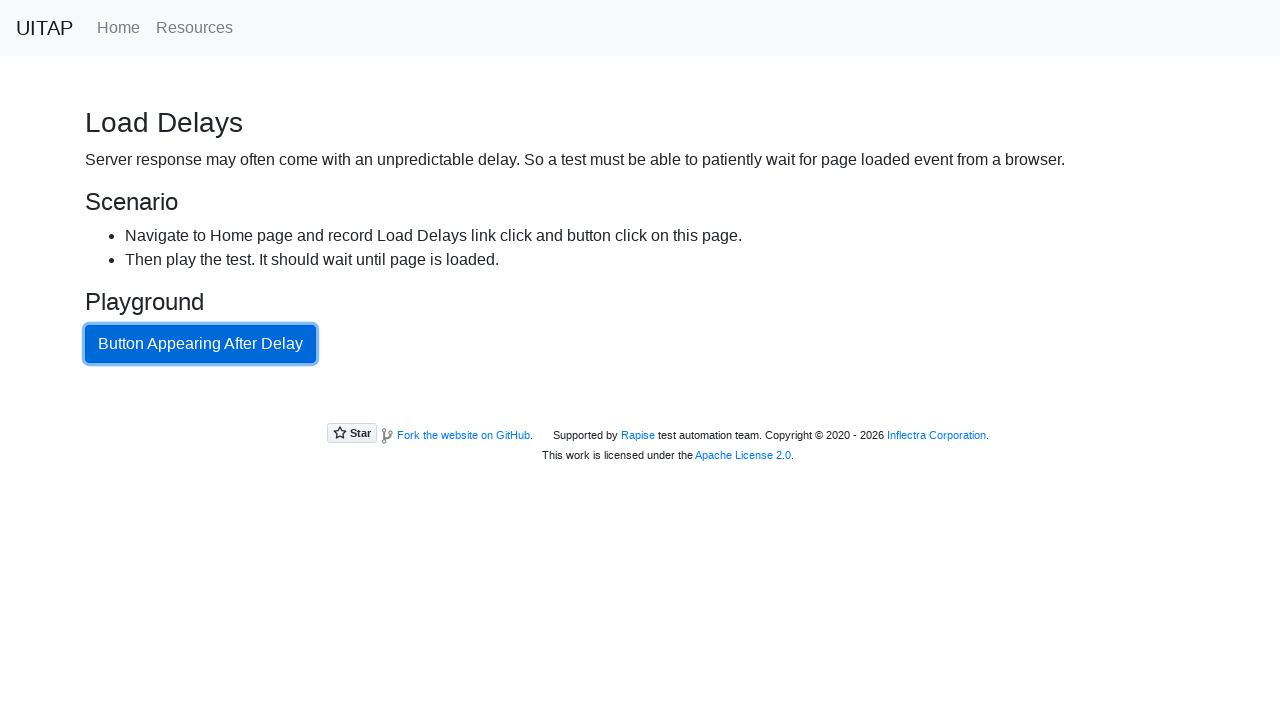